Tests link functionality by clicking on the Home link

Starting URL: https://demoqa.com/links

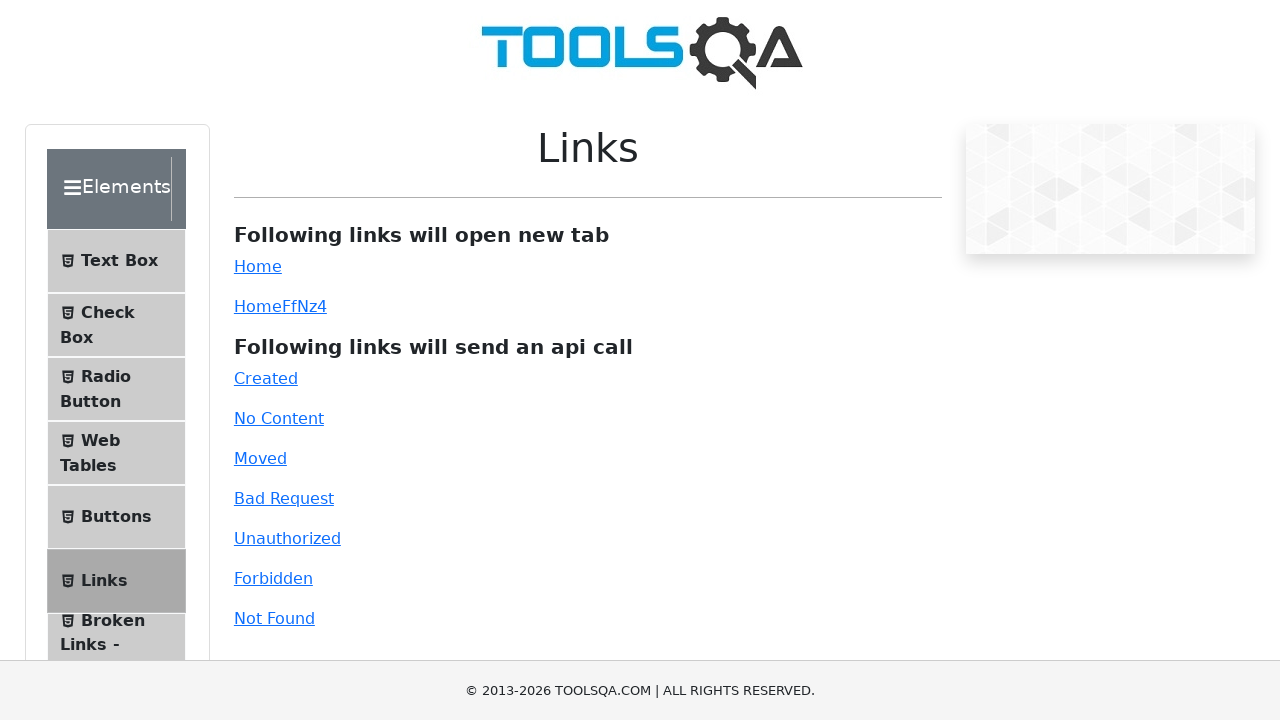

Located the Home link element
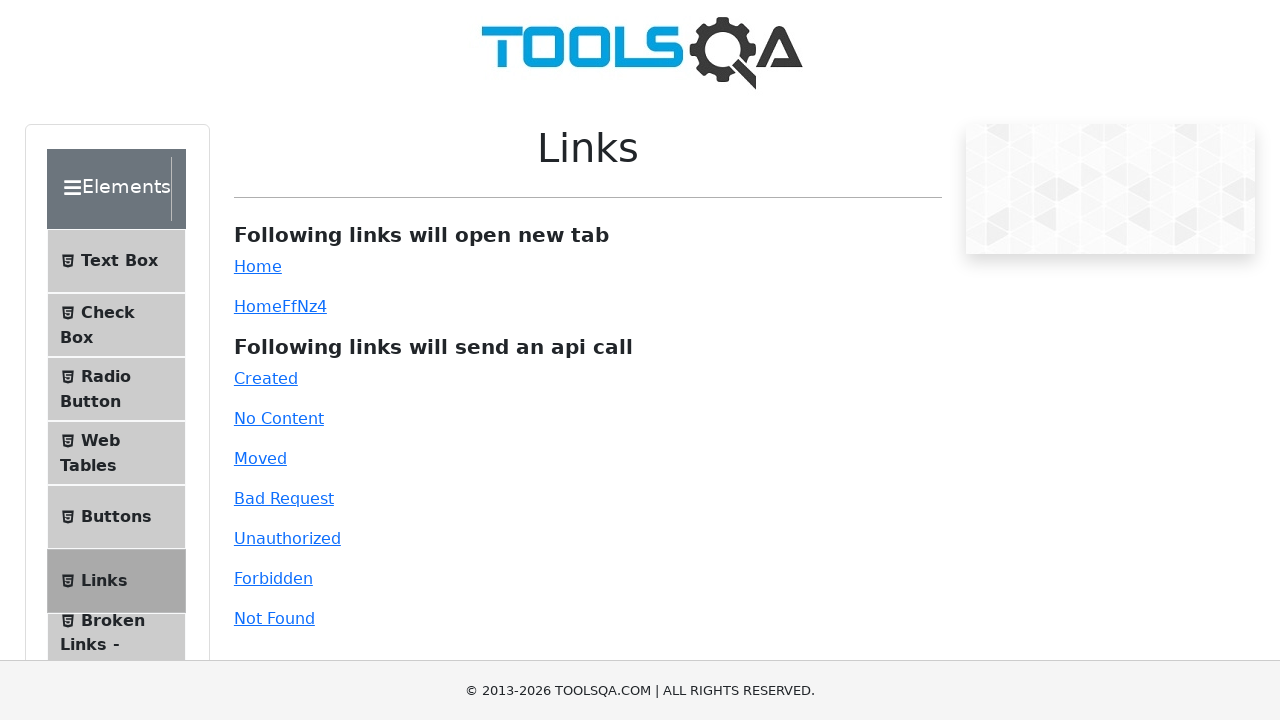

Clicked the Home link at (258, 266) on xpath=//a[@id='simpleLink']
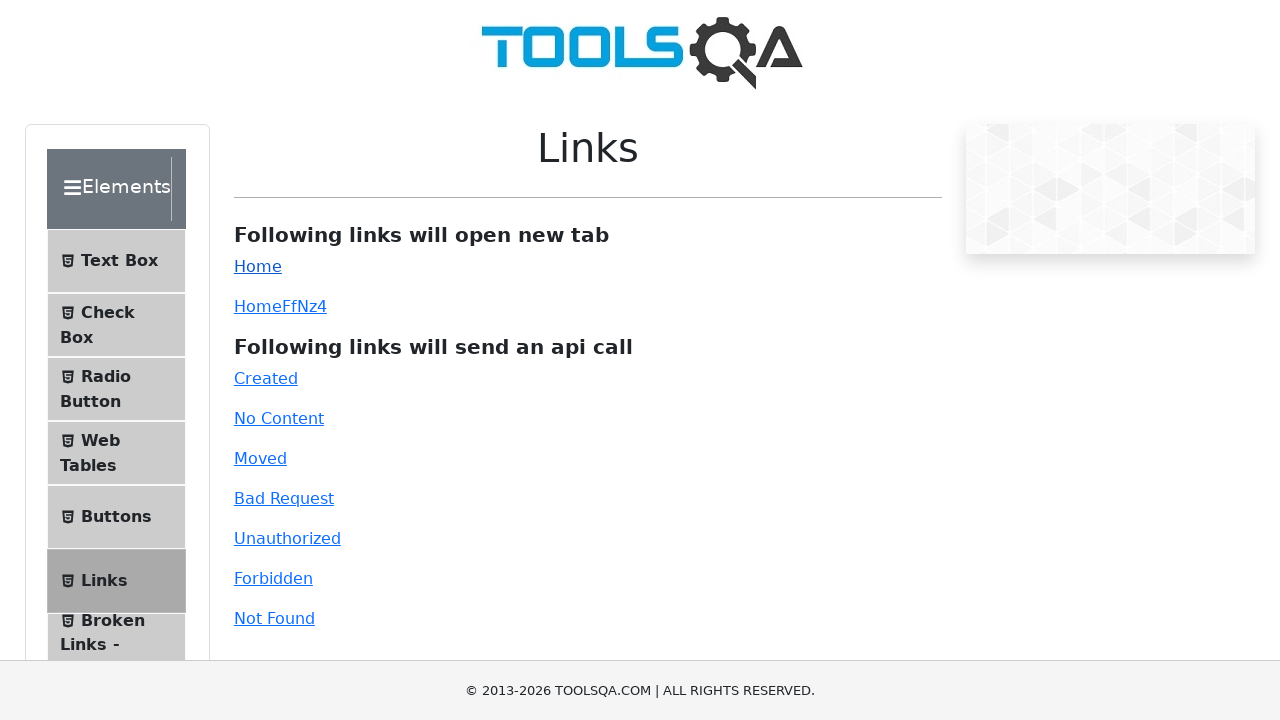

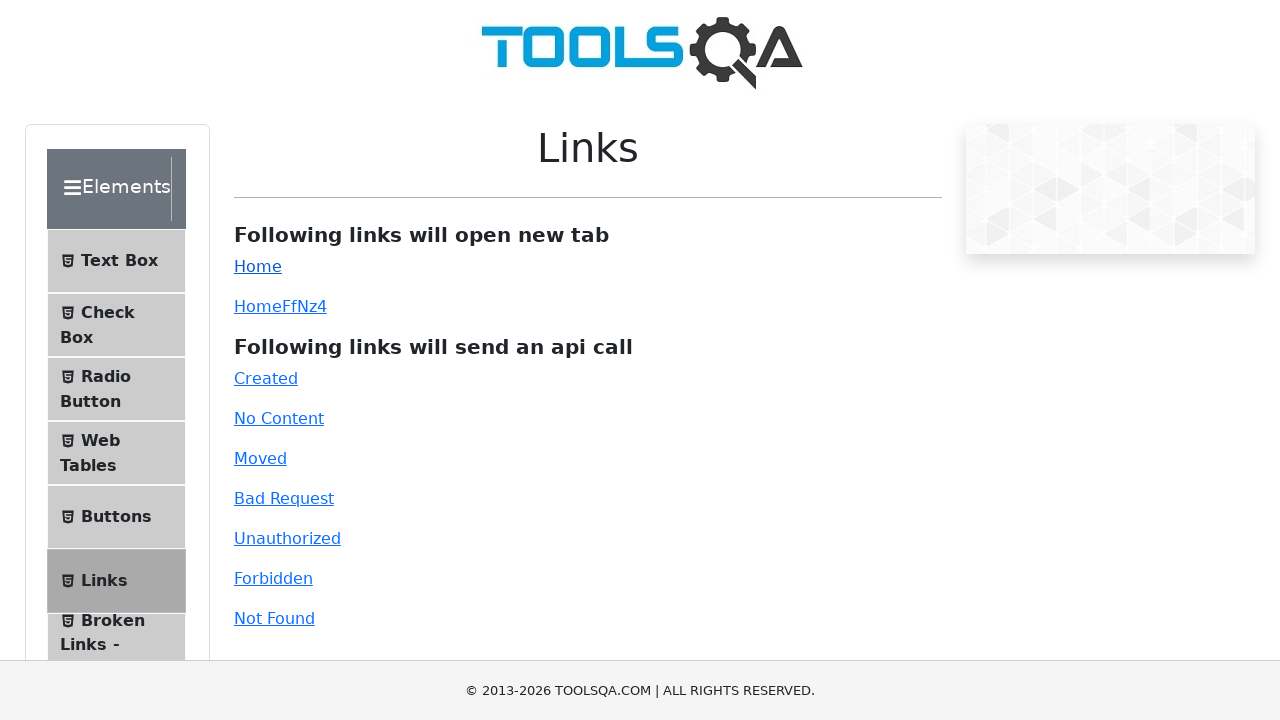